Tests a math exercise page by reading an input value, calculating a formula (log of absolute value of 12*sin(x)), filling in the answer, checking required checkboxes, and submitting the form.

Starting URL: http://suninjuly.github.io/math.html

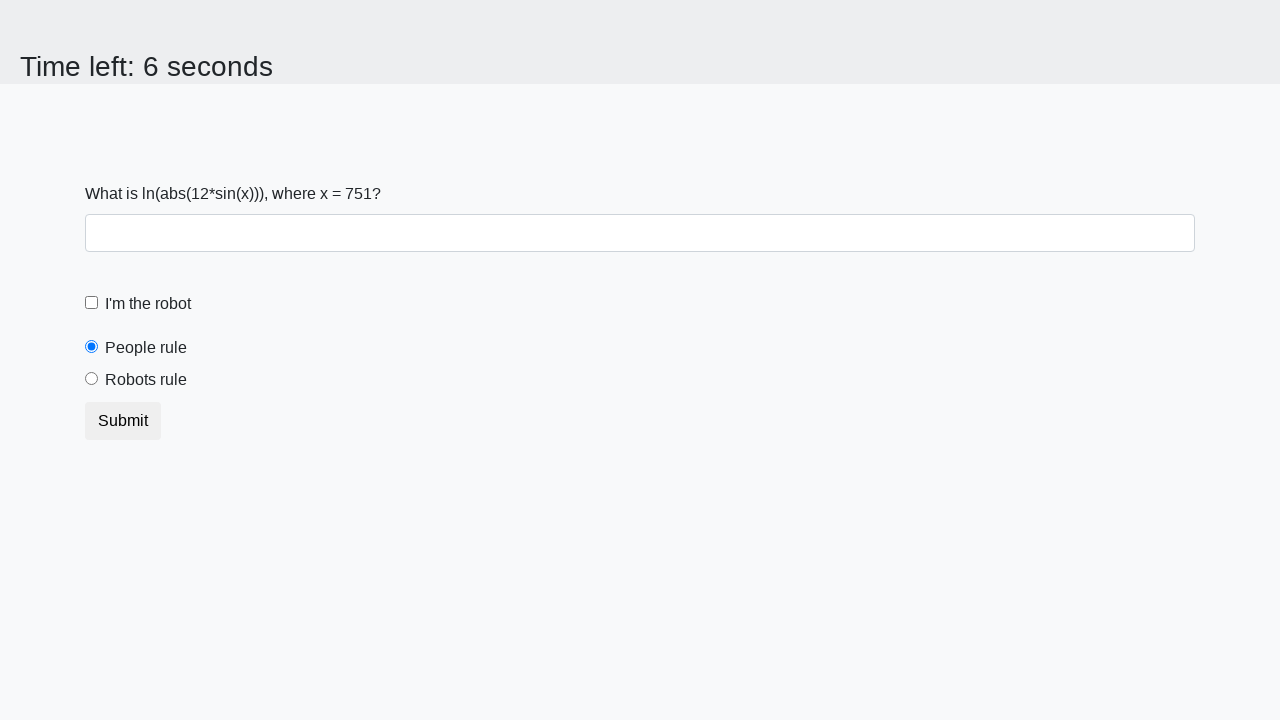

Read x value from input element
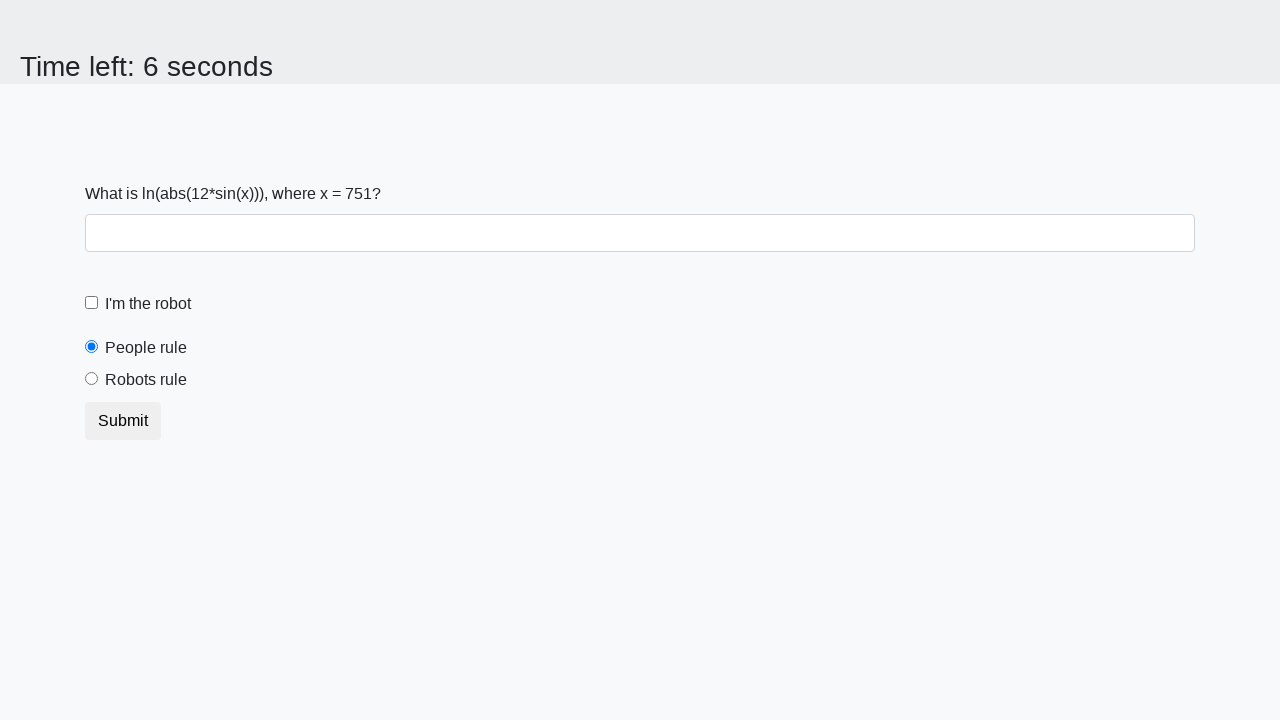

Calculated formula result: log(abs(12*sin(751))) = 0.6440547924500706
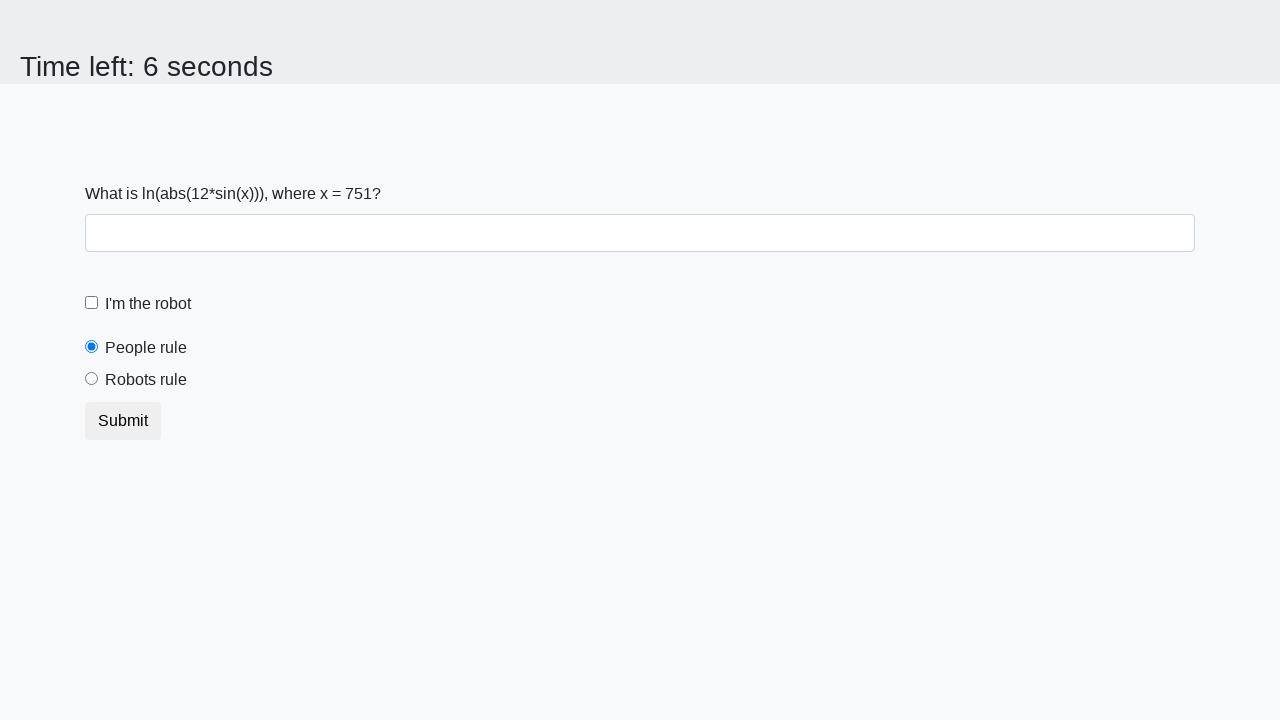

Filled answer field with calculated value: 0.6440547924500706 on #answer
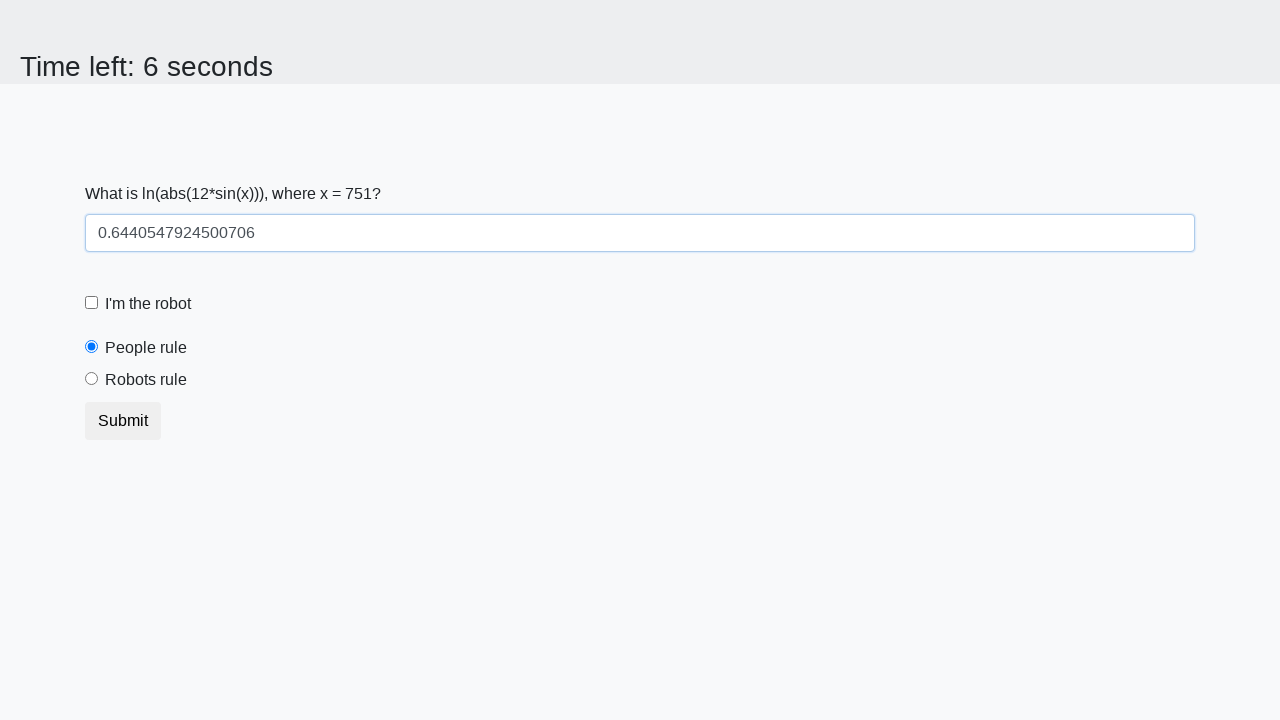

Clicked robot checkbox at (92, 303) on #robotCheckbox
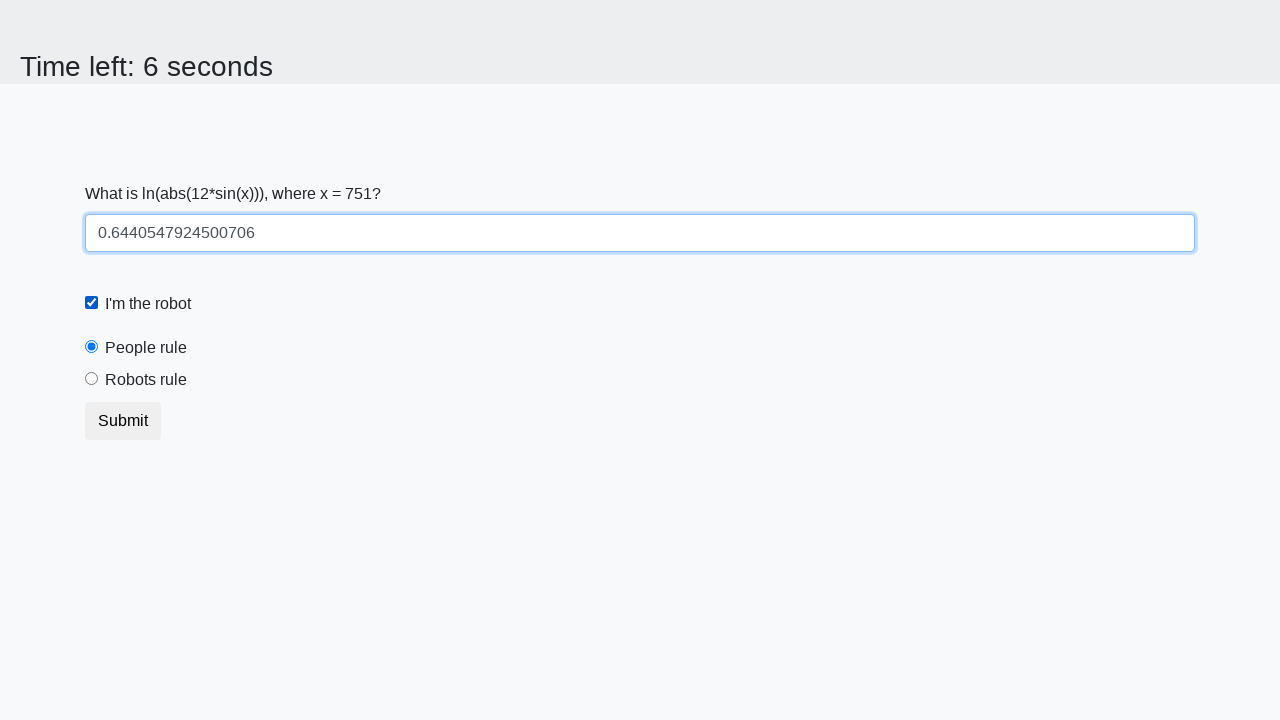

Clicked robots rule checkbox at (92, 379) on #robotsRule
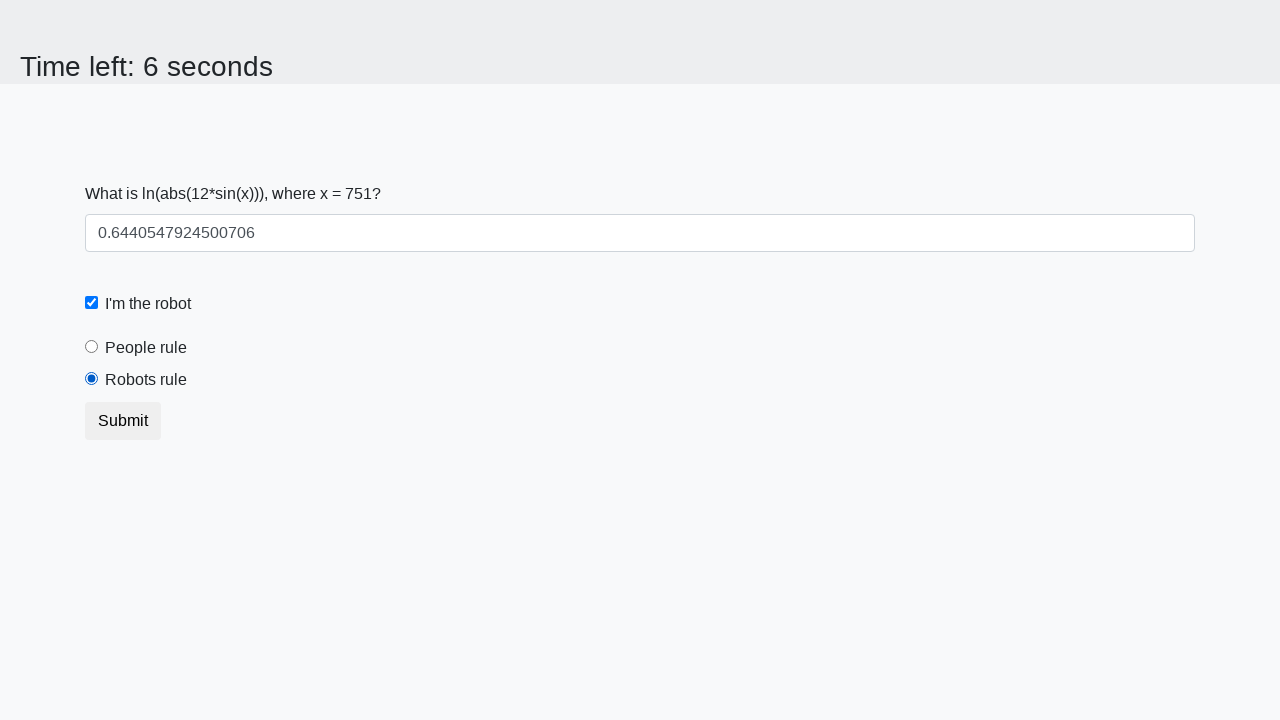

Clicked submit button to submit form at (123, 421) on button.btn
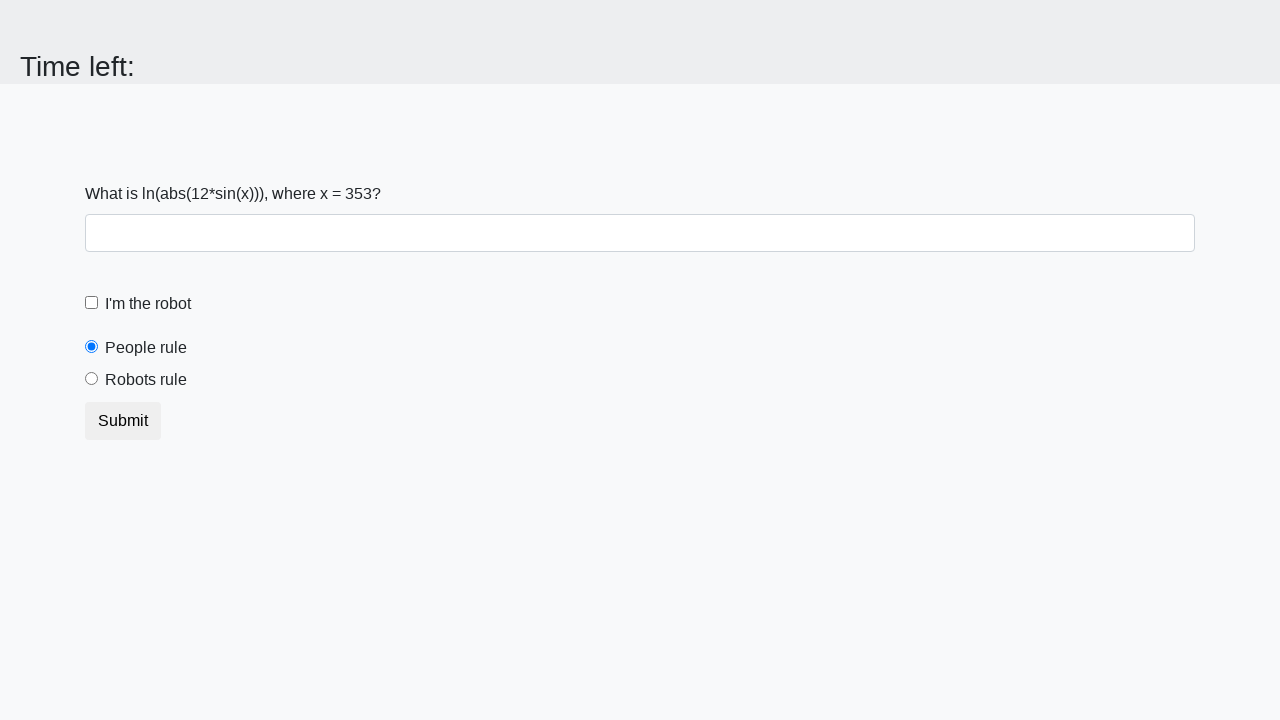

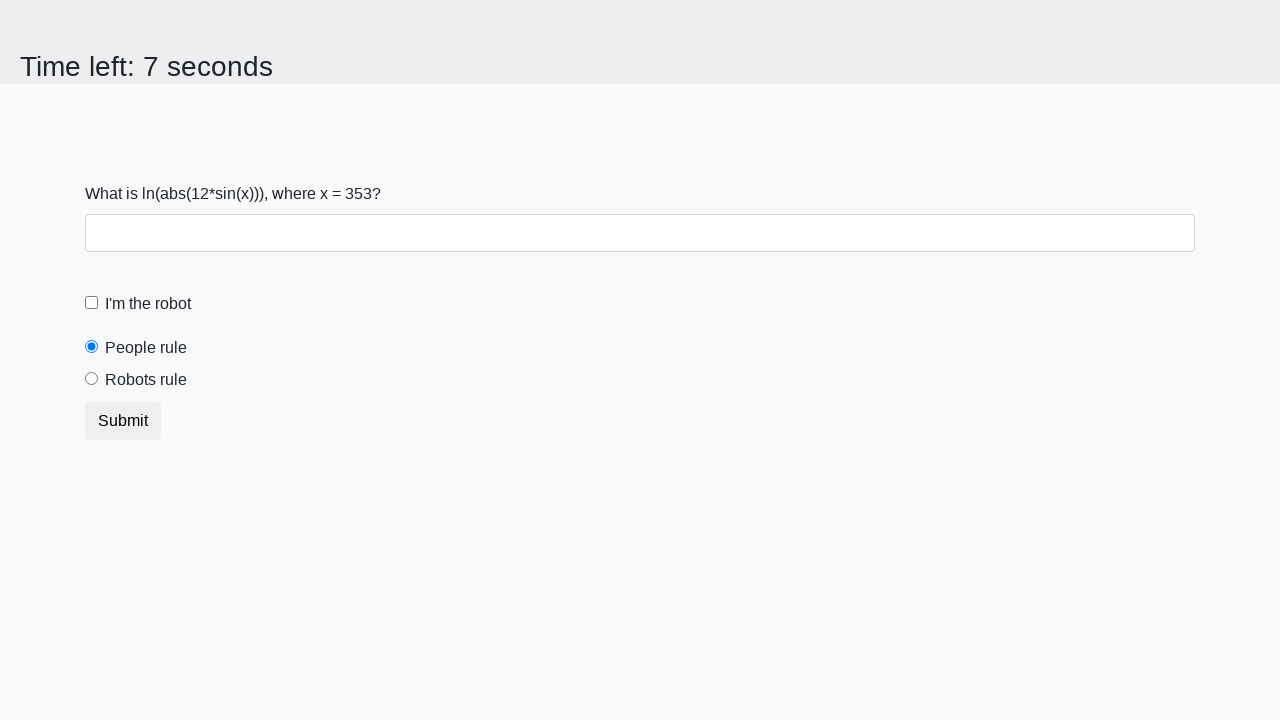